Tests scrolling functionality by scrolling until the Elemental Selenium link is visible

Starting URL: https://the-internet.herokuapp.com

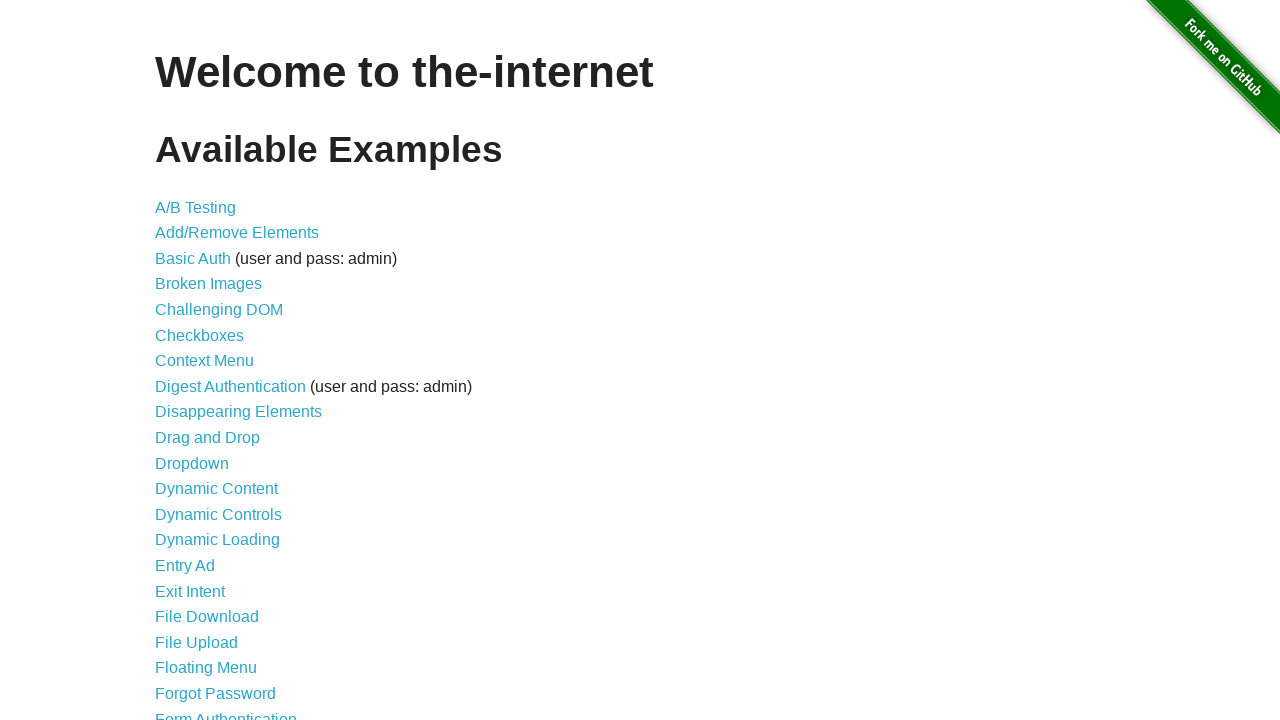

Waited for Elemental Selenium link to exist in DOM
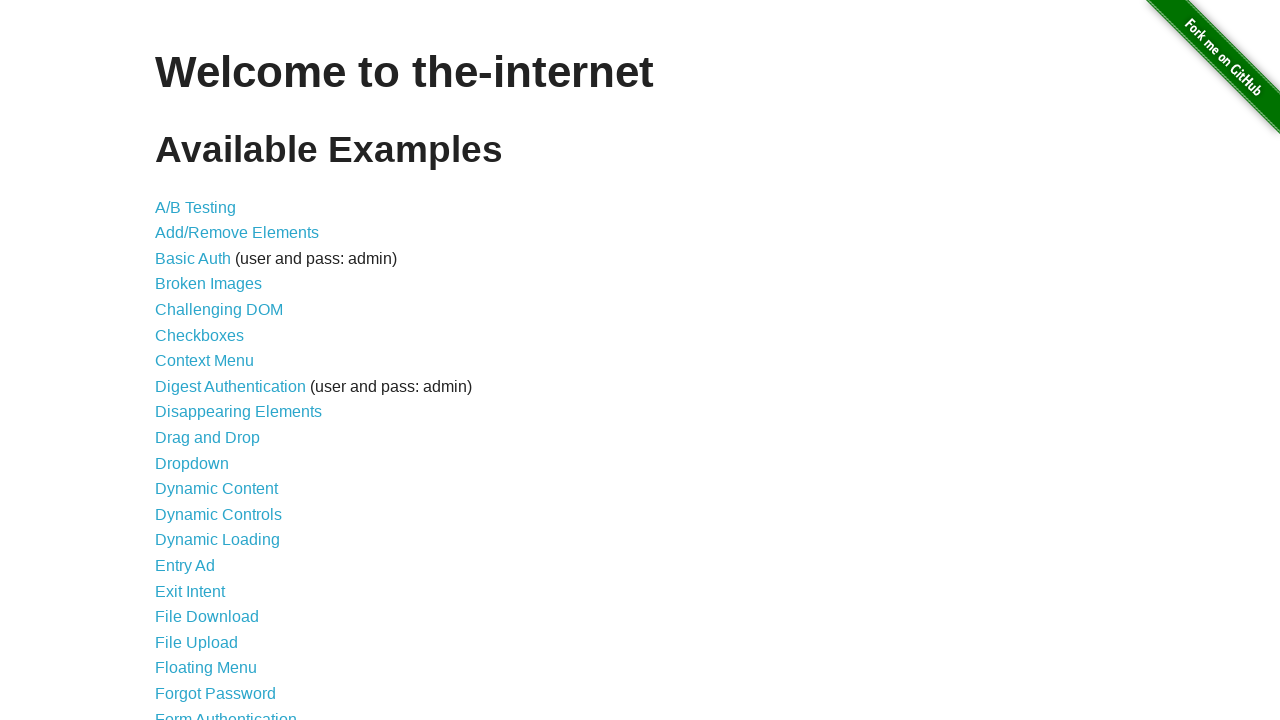

Scrolled Elemental Selenium link into view
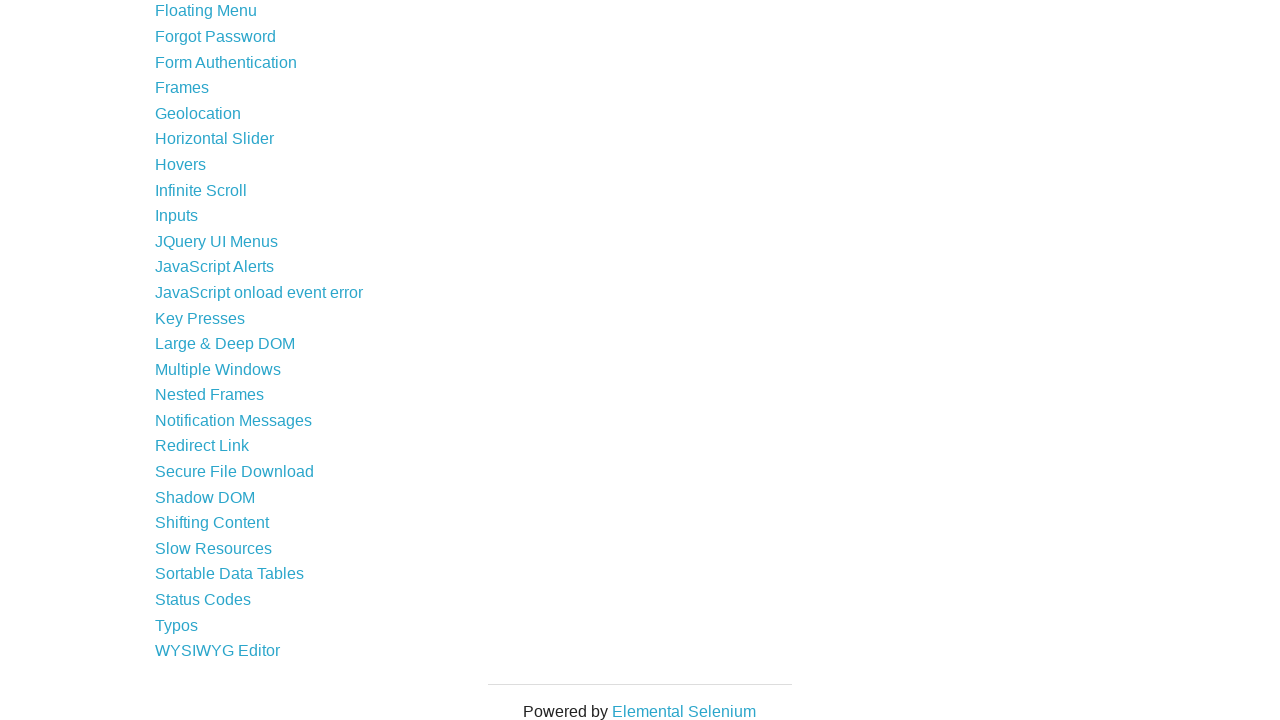

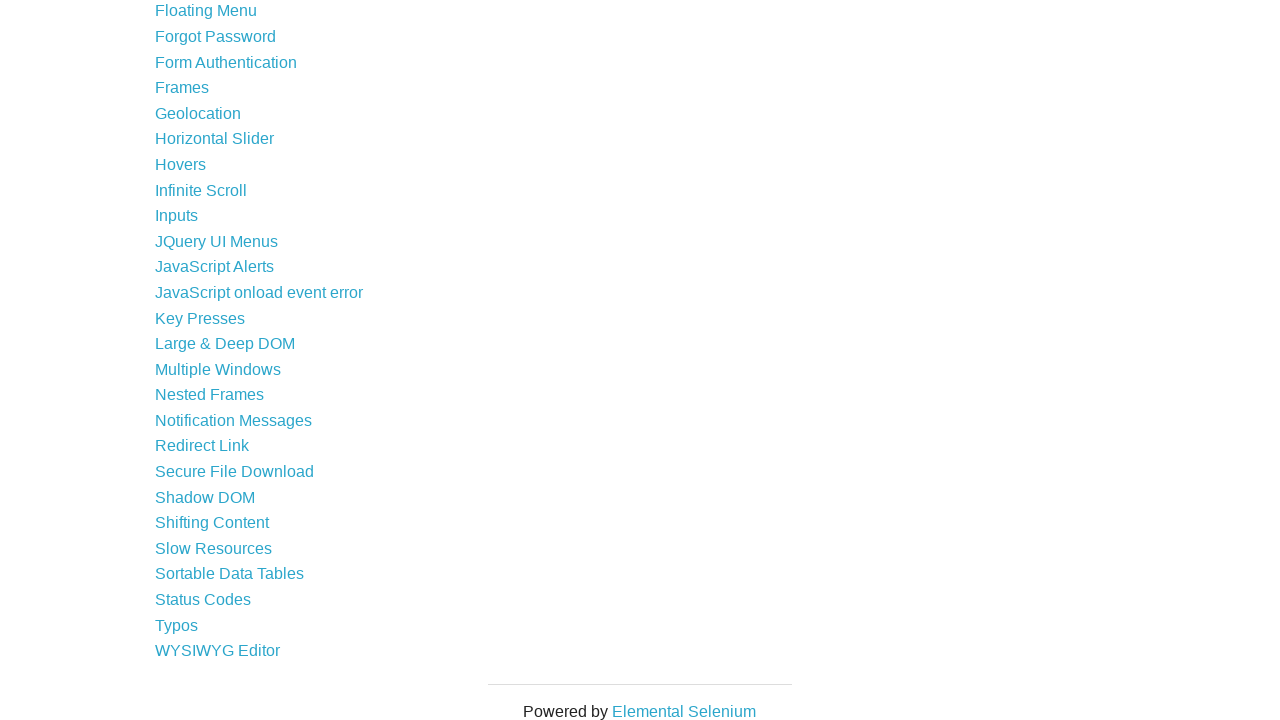